Tests marking individual items as complete by checking their checkboxes

Starting URL: https://demo.playwright.dev/todomvc

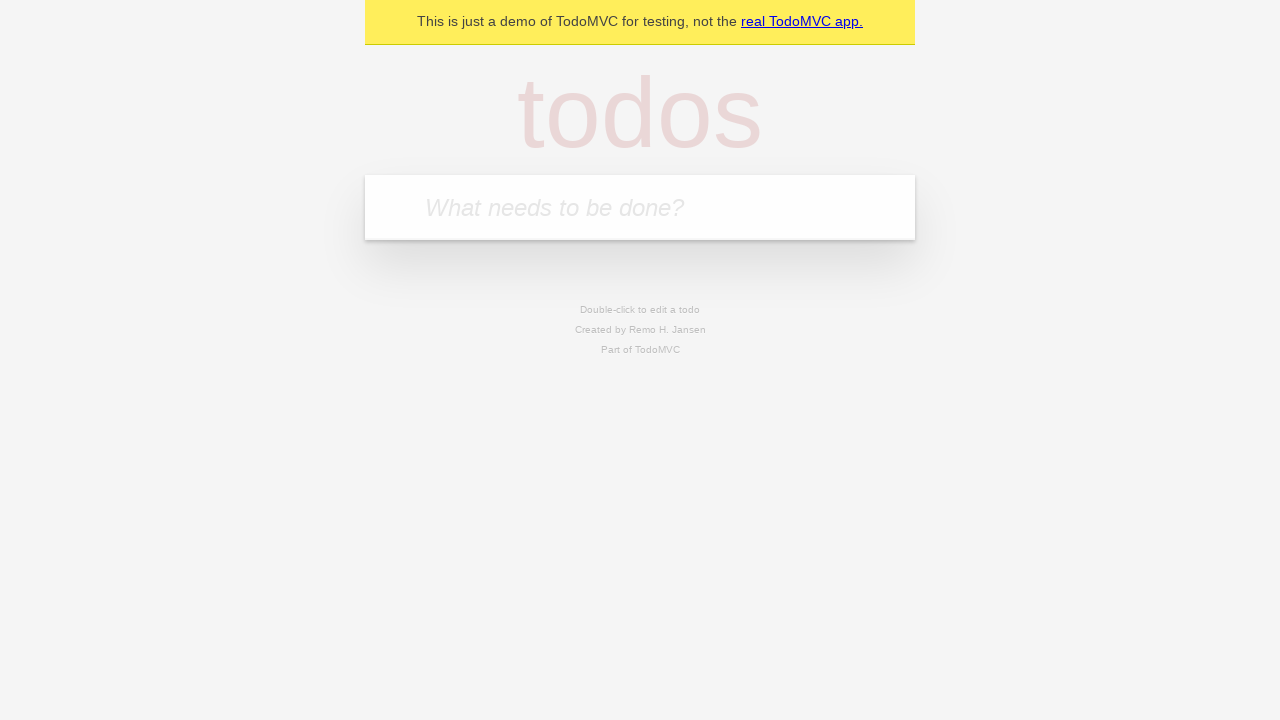

Filled todo input with 'buy some cheese' on internal:attr=[placeholder="What needs to be done?"i]
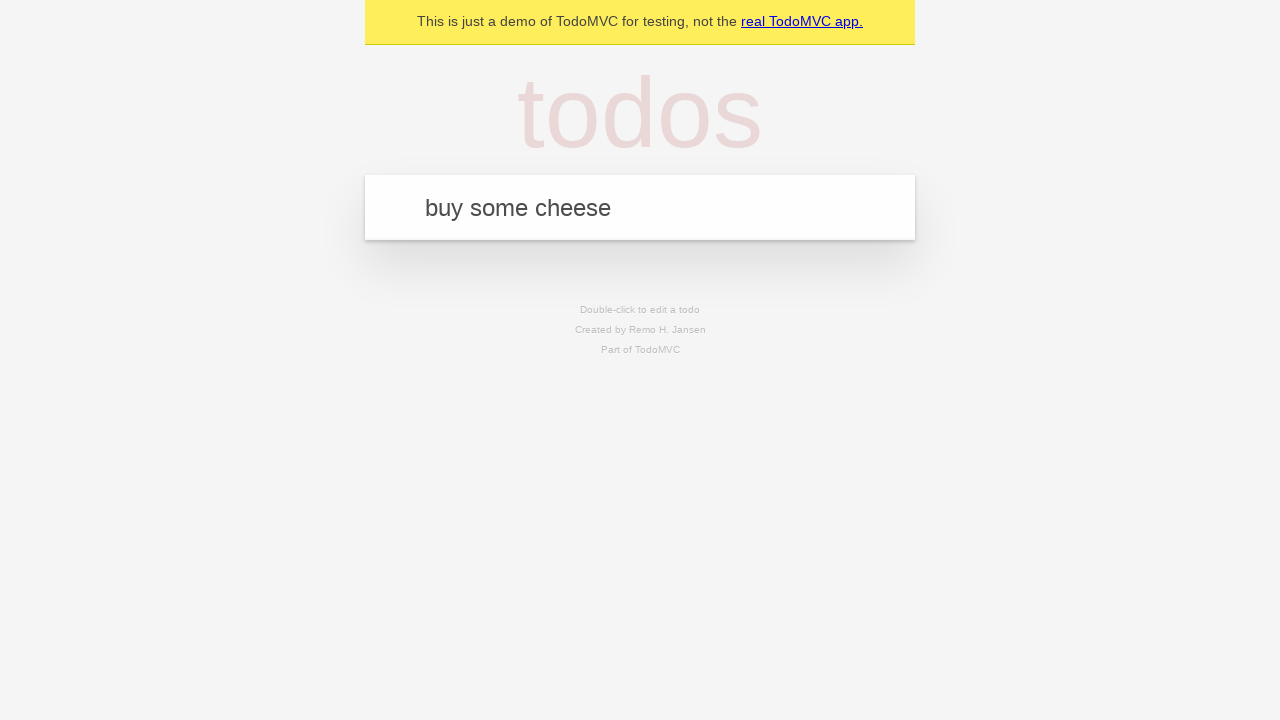

Pressed Enter to create first todo item on internal:attr=[placeholder="What needs to be done?"i]
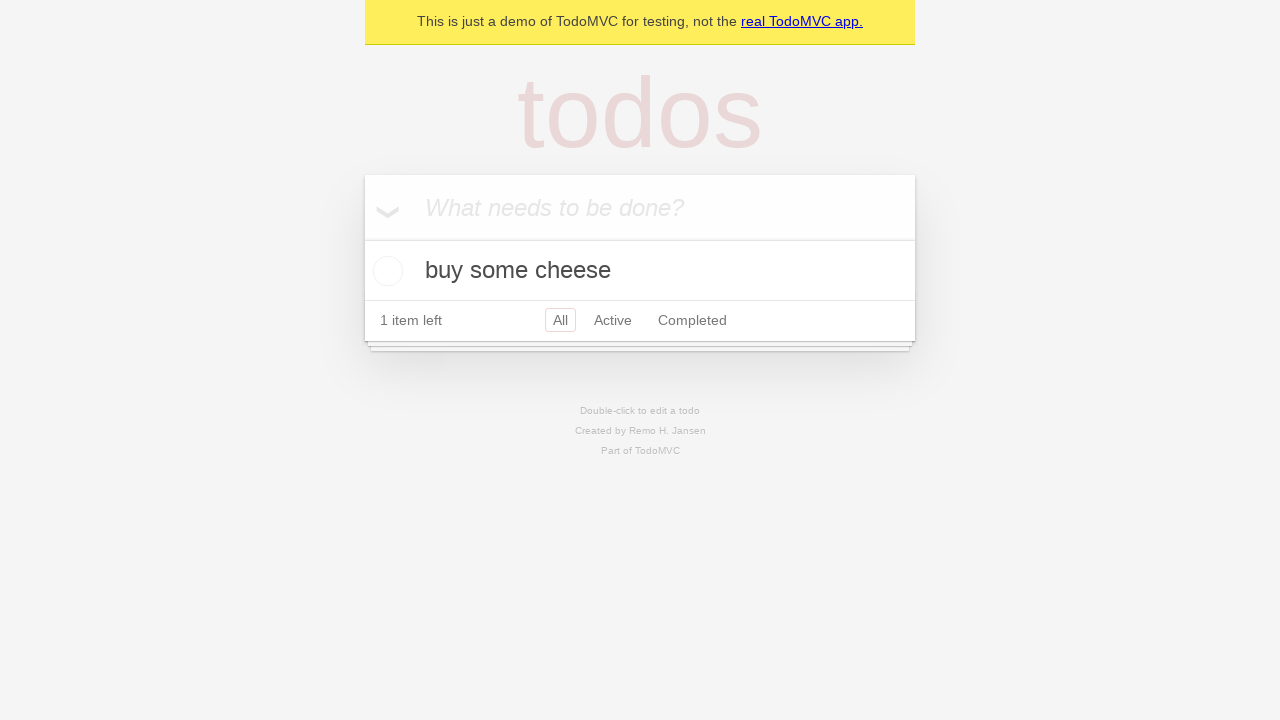

Filled todo input with 'feed the cat' on internal:attr=[placeholder="What needs to be done?"i]
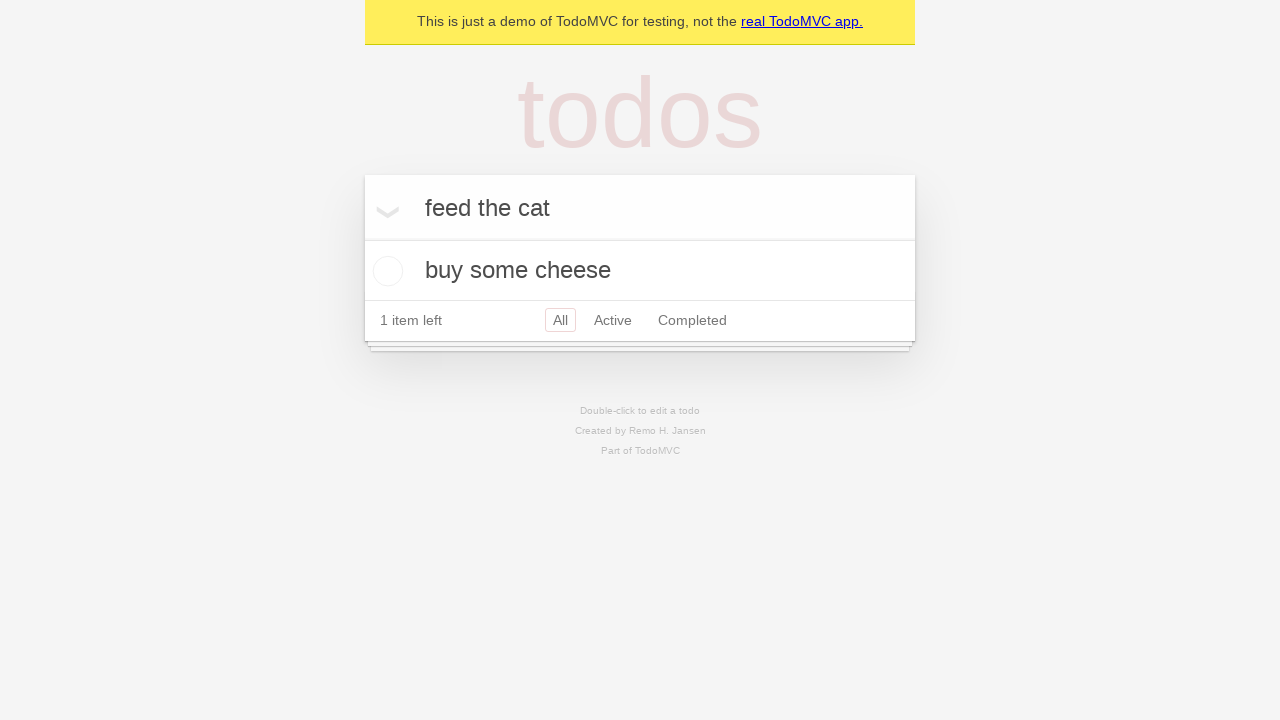

Pressed Enter to create second todo item on internal:attr=[placeholder="What needs to be done?"i]
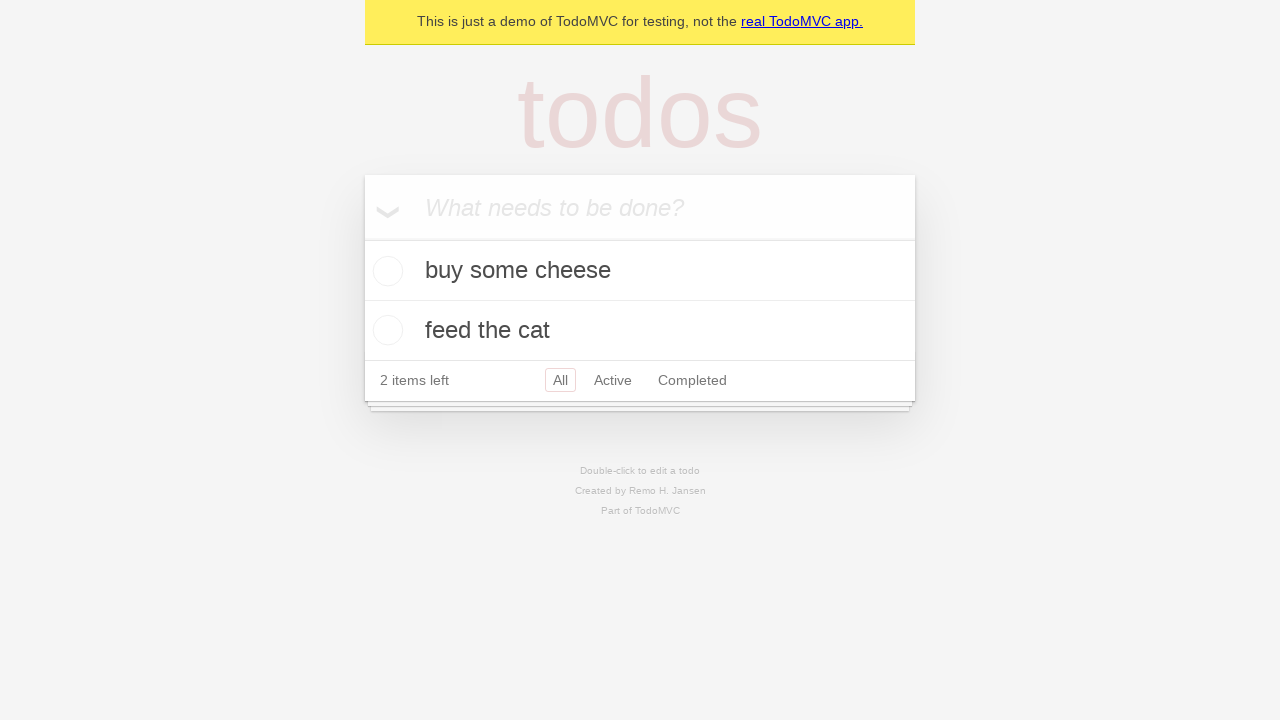

Waited for both todo items to be created
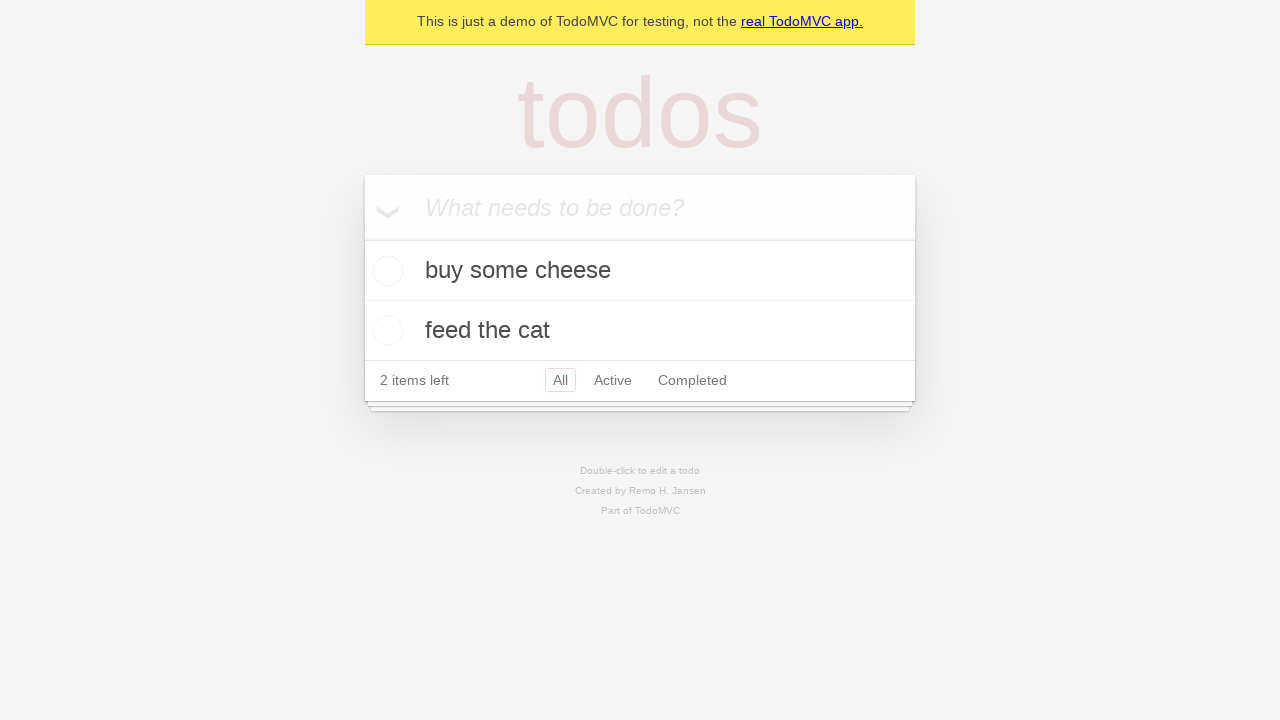

Marked first todo item 'buy some cheese' as complete at (385, 271) on internal:testid=[data-testid="todo-item"s] >> nth=0 >> internal:role=checkbox
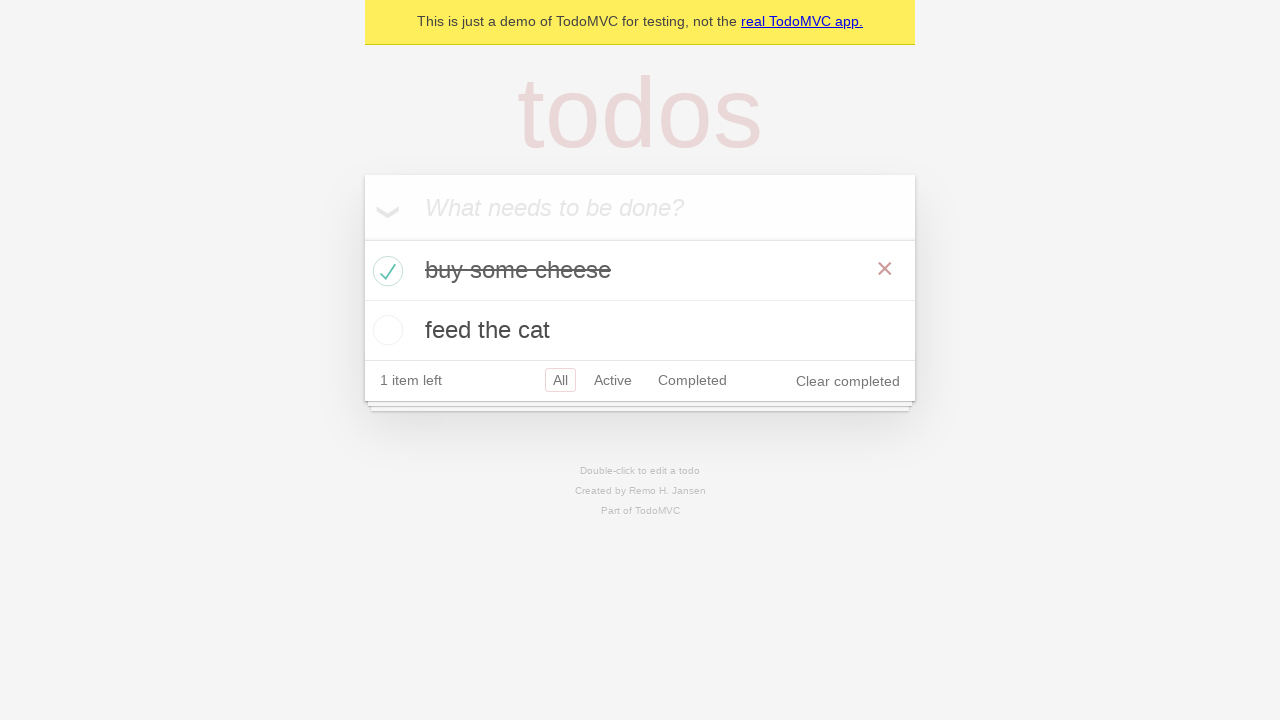

Marked second todo item 'feed the cat' as complete at (385, 330) on internal:testid=[data-testid="todo-item"s] >> nth=1 >> internal:role=checkbox
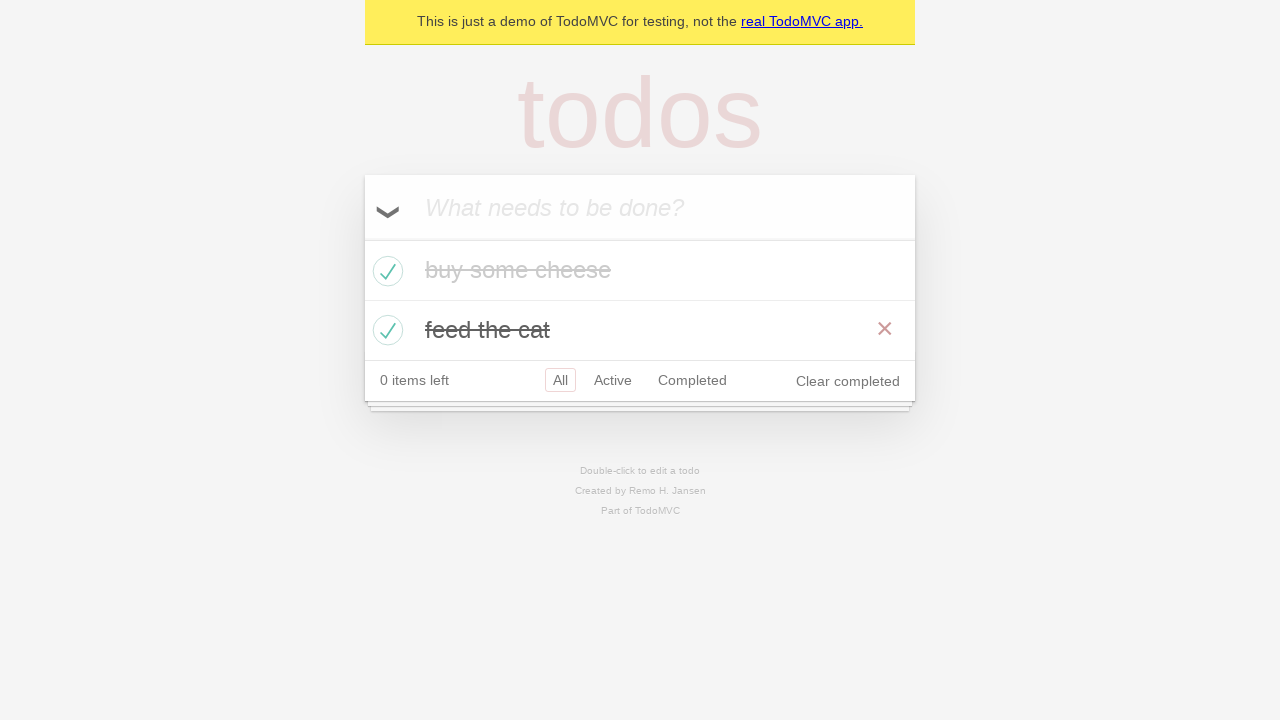

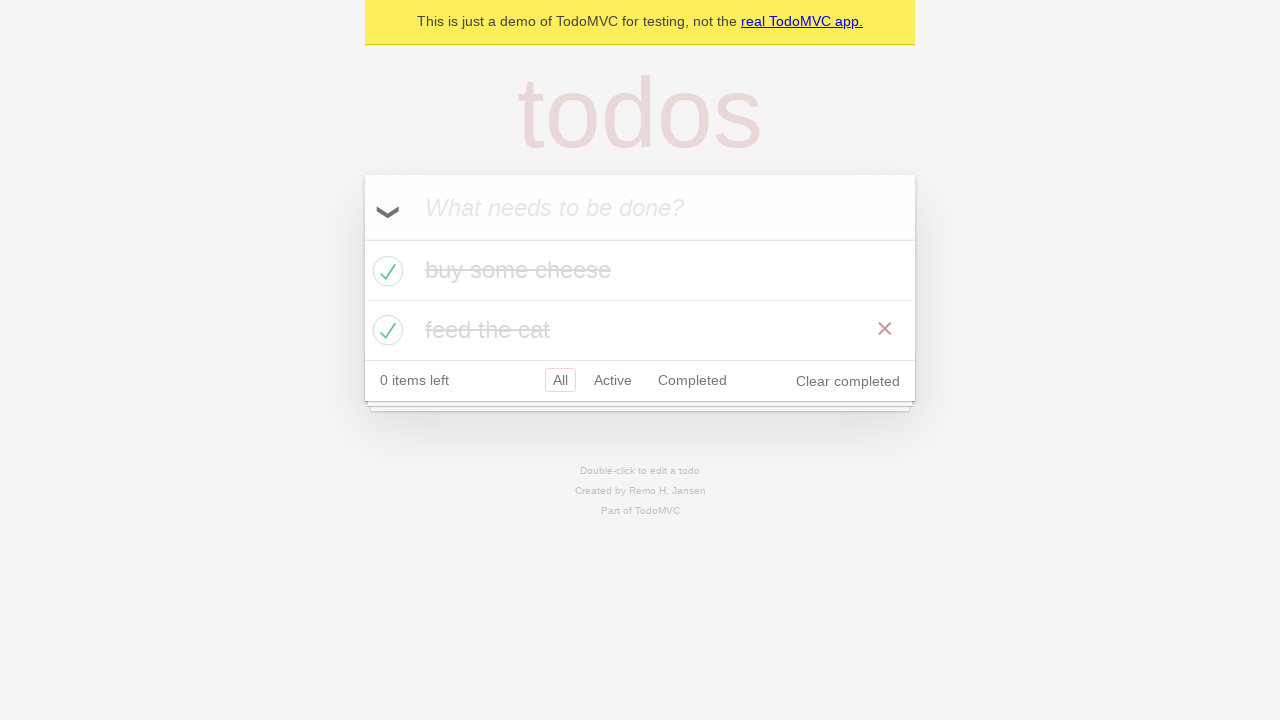